Tests dynamic control behavior by toggling a checkbox's visibility using a button, waiting for it to disappear and reappear, then clicking and selecting the checkbox

Starting URL: https://www.training-support.net/webelements/dynamic-controls

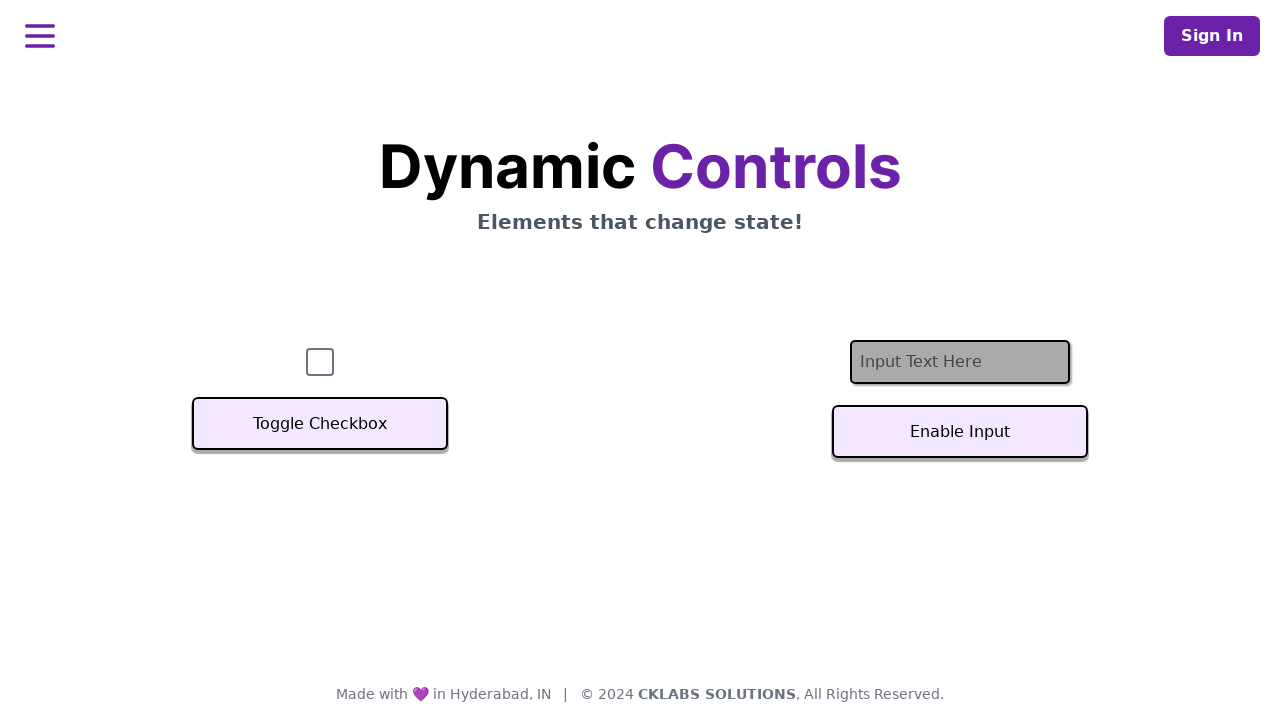

Verified checkbox is initially visible
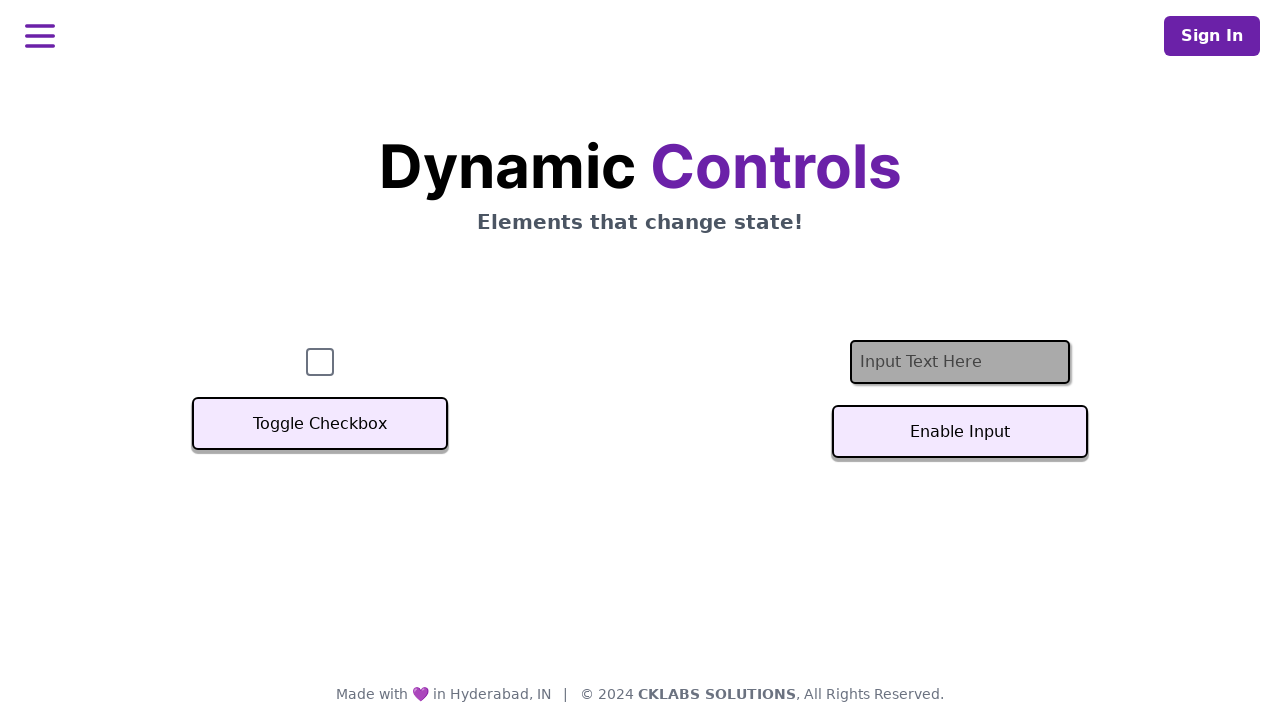

Clicked toggle button to hide the checkbox at (320, 424) on xpath=//button[text()='Toggle Checkbox']
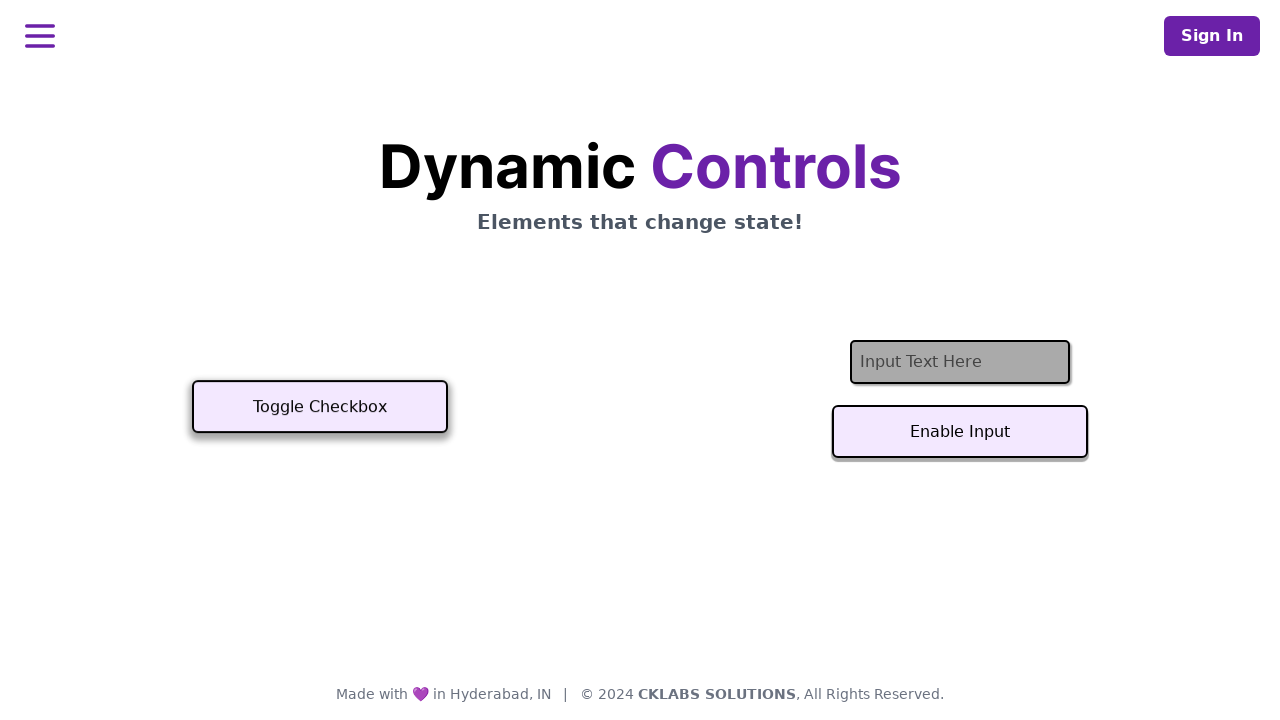

Checkbox disappeared as expected
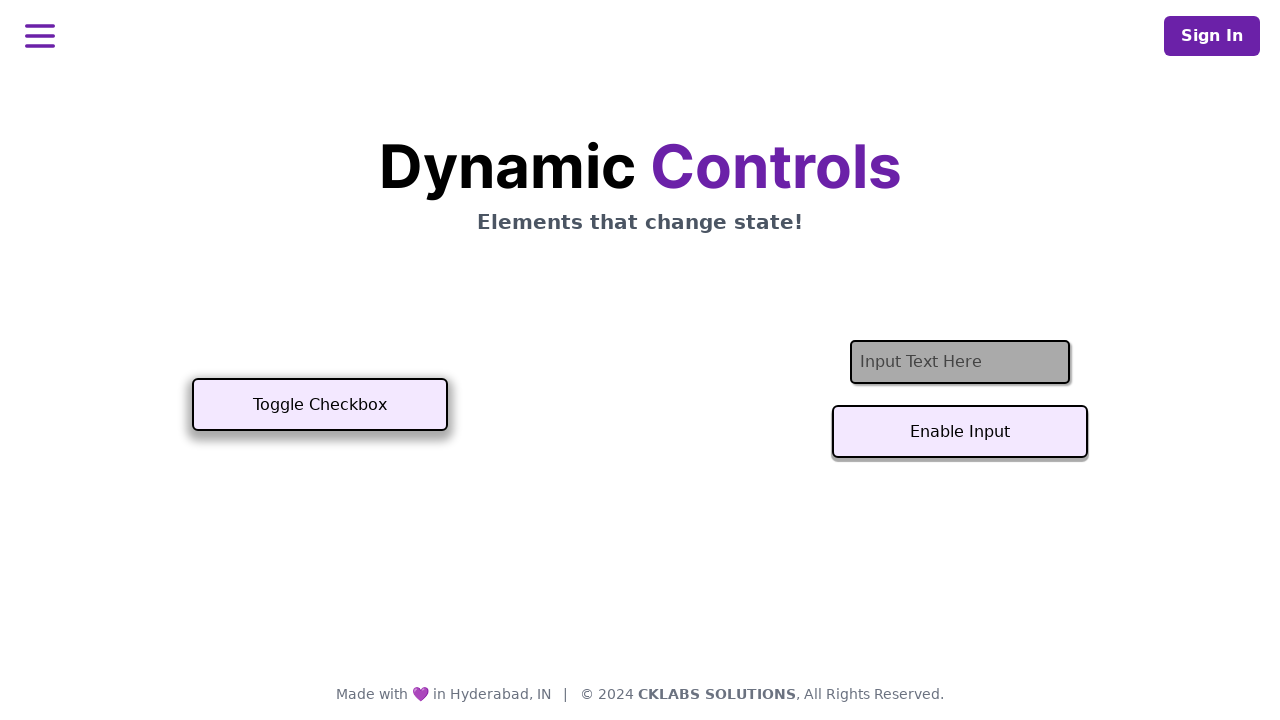

Clicked toggle button to show the checkbox again at (320, 405) on xpath=//button[text()='Toggle Checkbox']
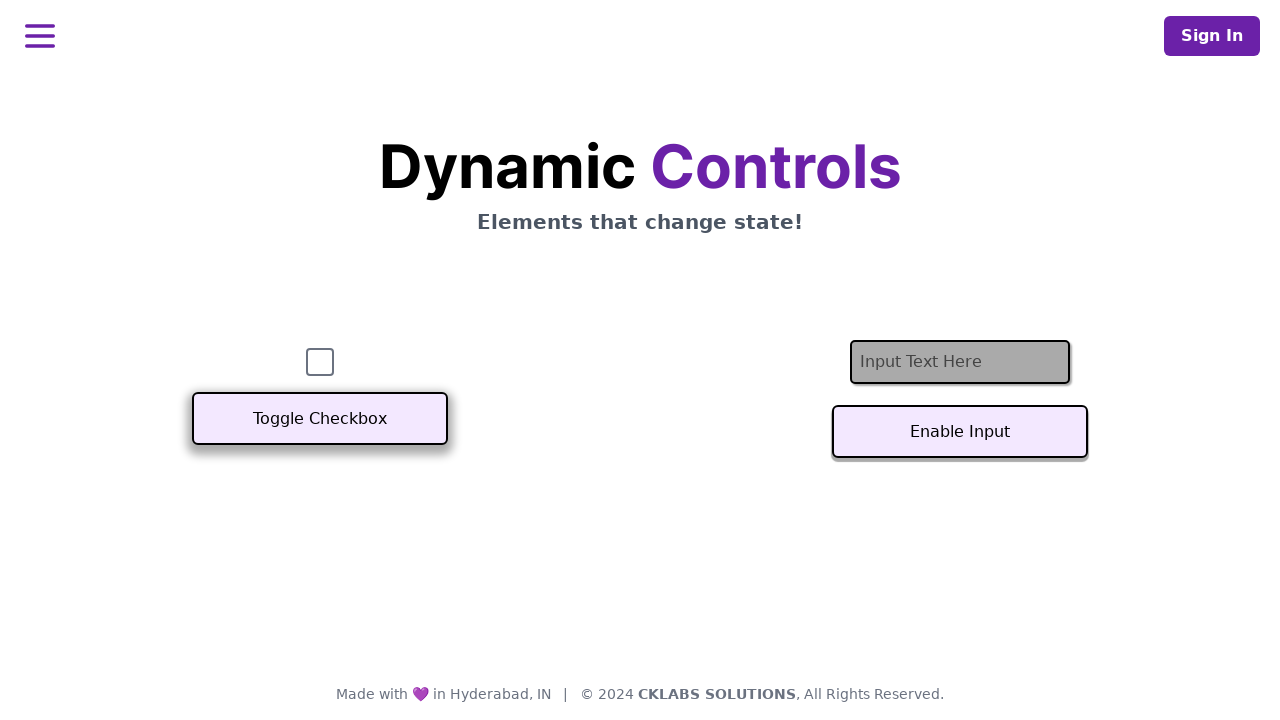

Checkbox is now visible again
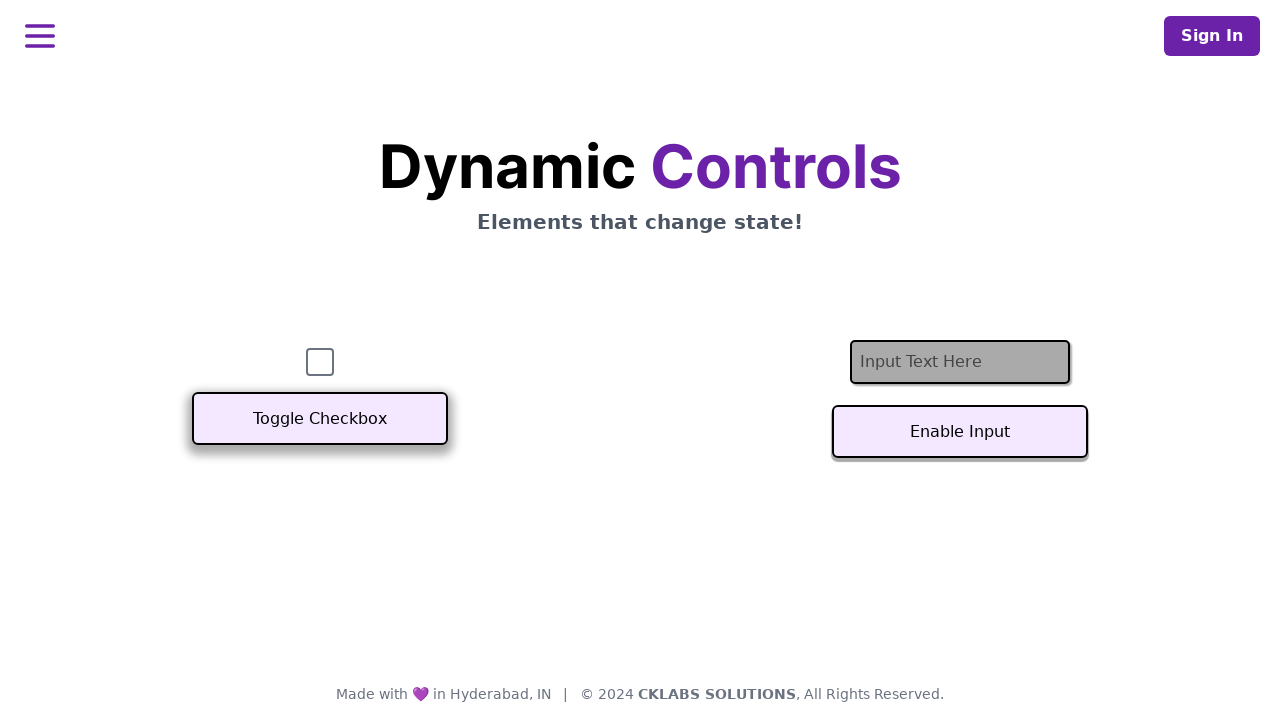

Clicked the checkbox to select it at (320, 362) on #checkbox
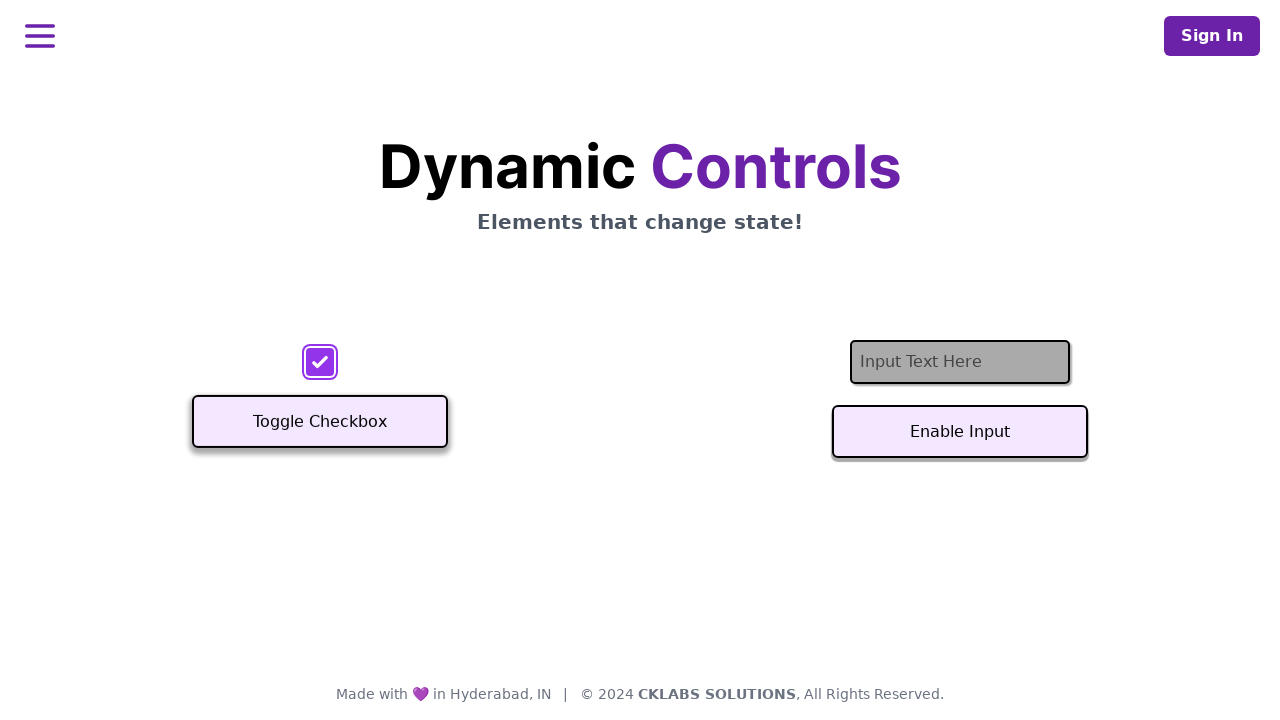

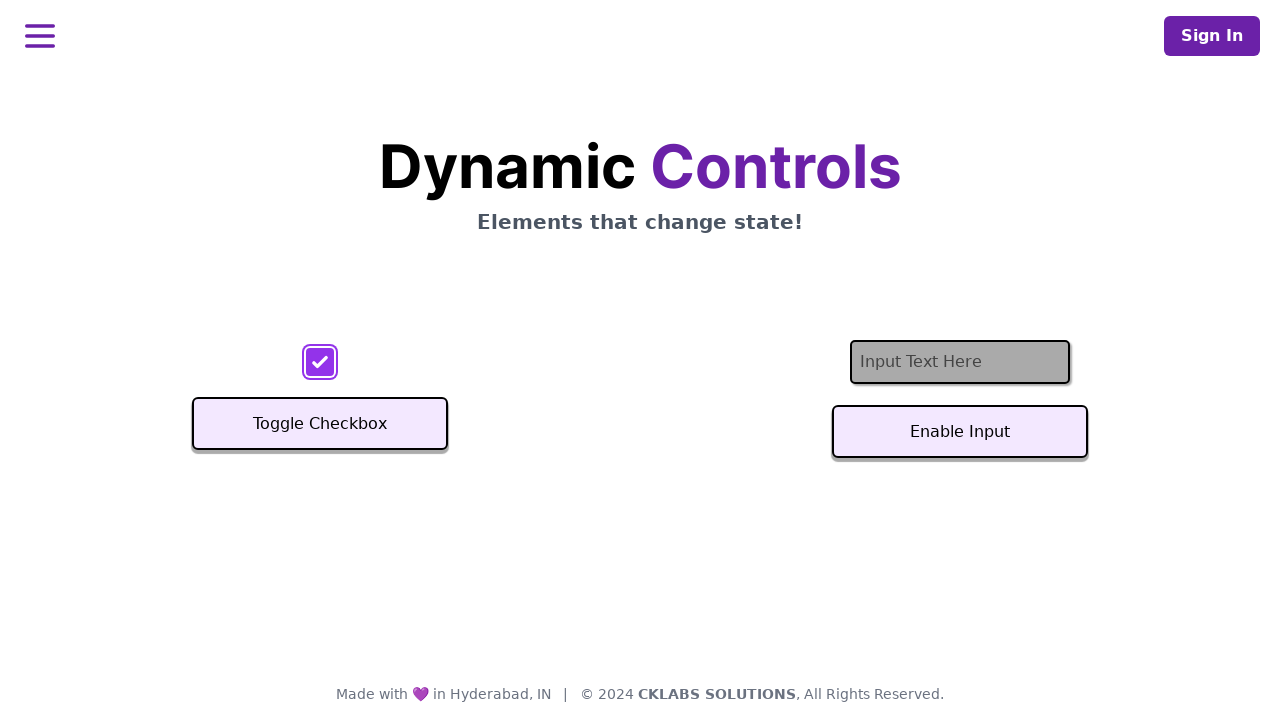